Tests radio button functionality by clicking through all three radio button options in sequence

Starting URL: https://rahulshettyacademy.com/AutomationPractice/

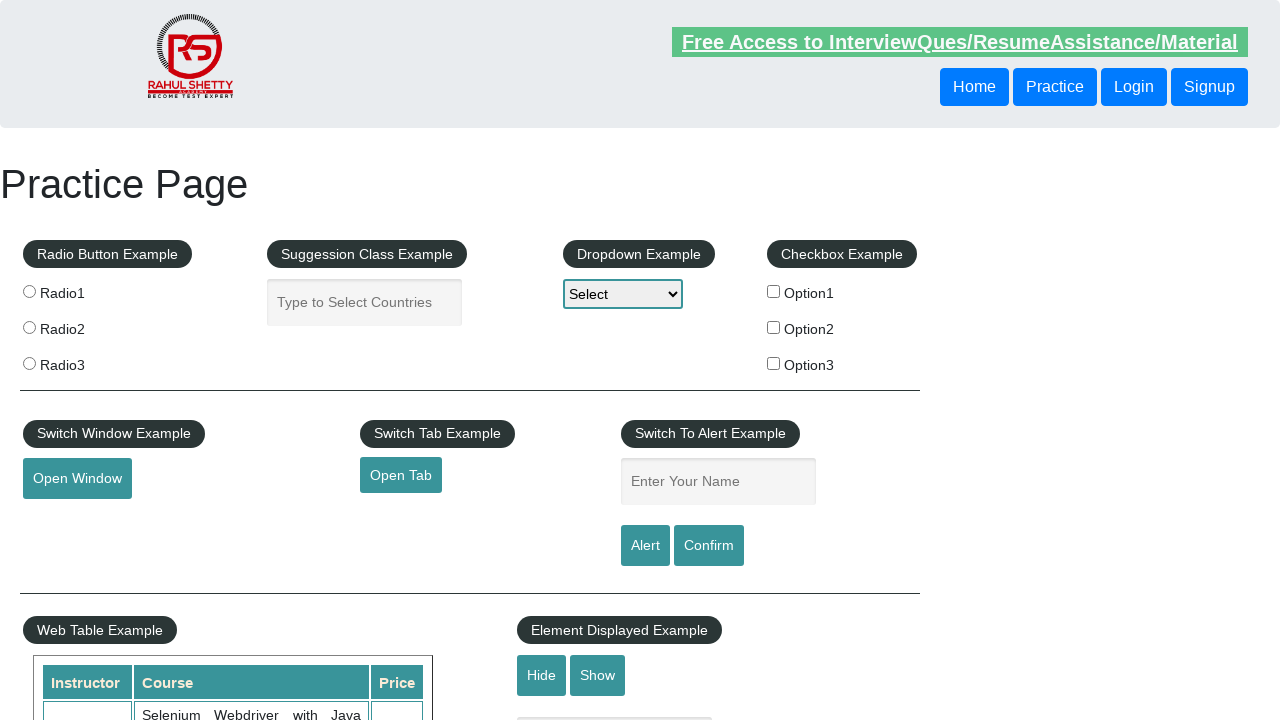

Clicked radio button 2 at (29, 327) on [value='radio2']
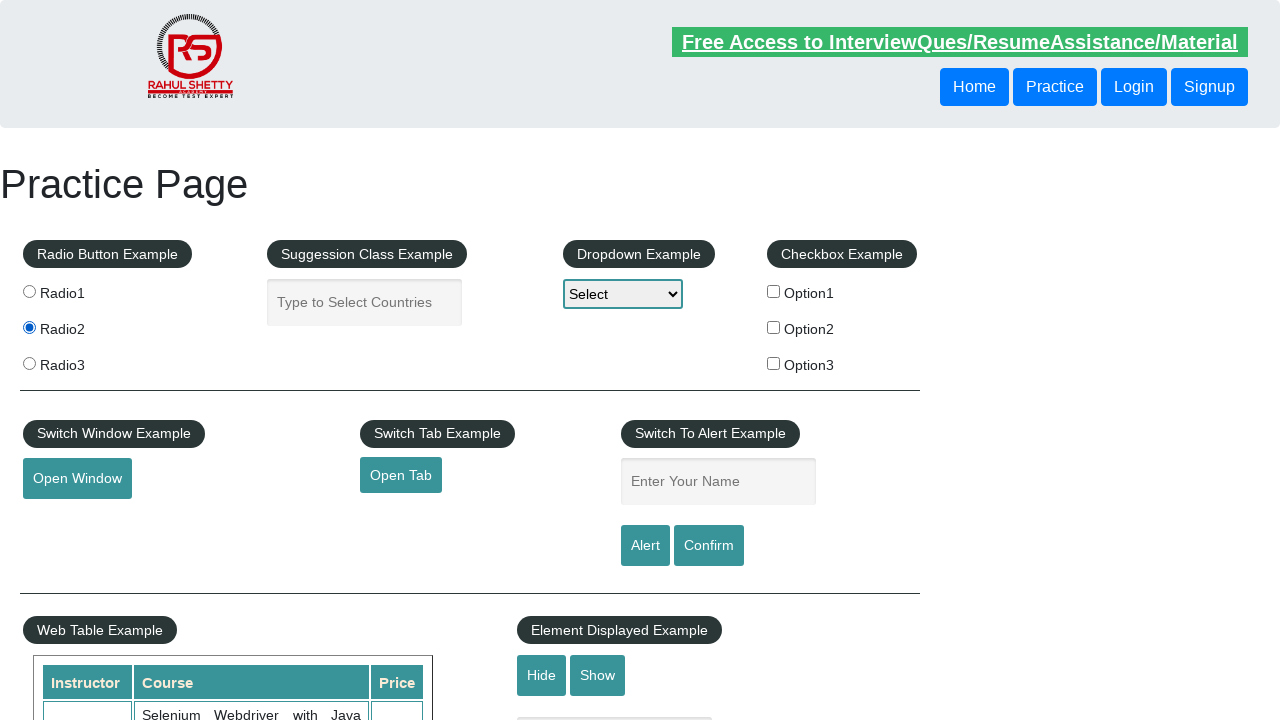

Clicked radio button 3 at (29, 363) on [value='radio3']
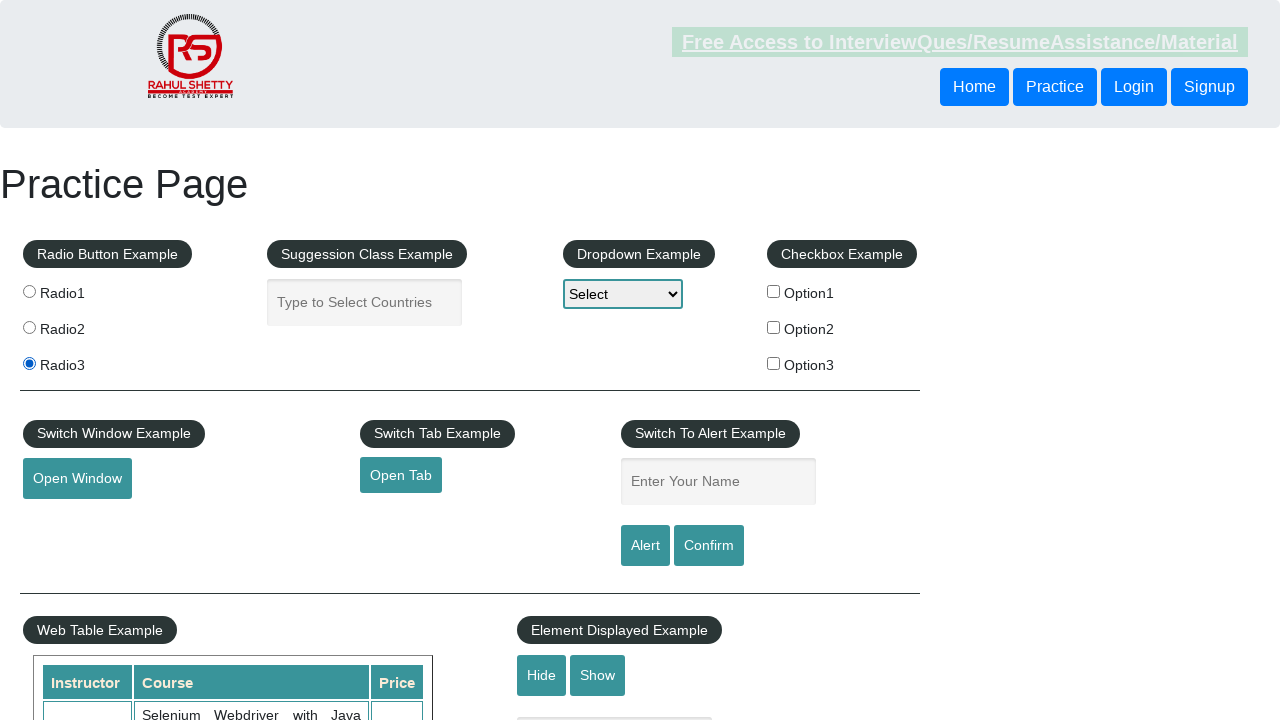

Clicked radio button 1 at (29, 291) on [value='radio1']
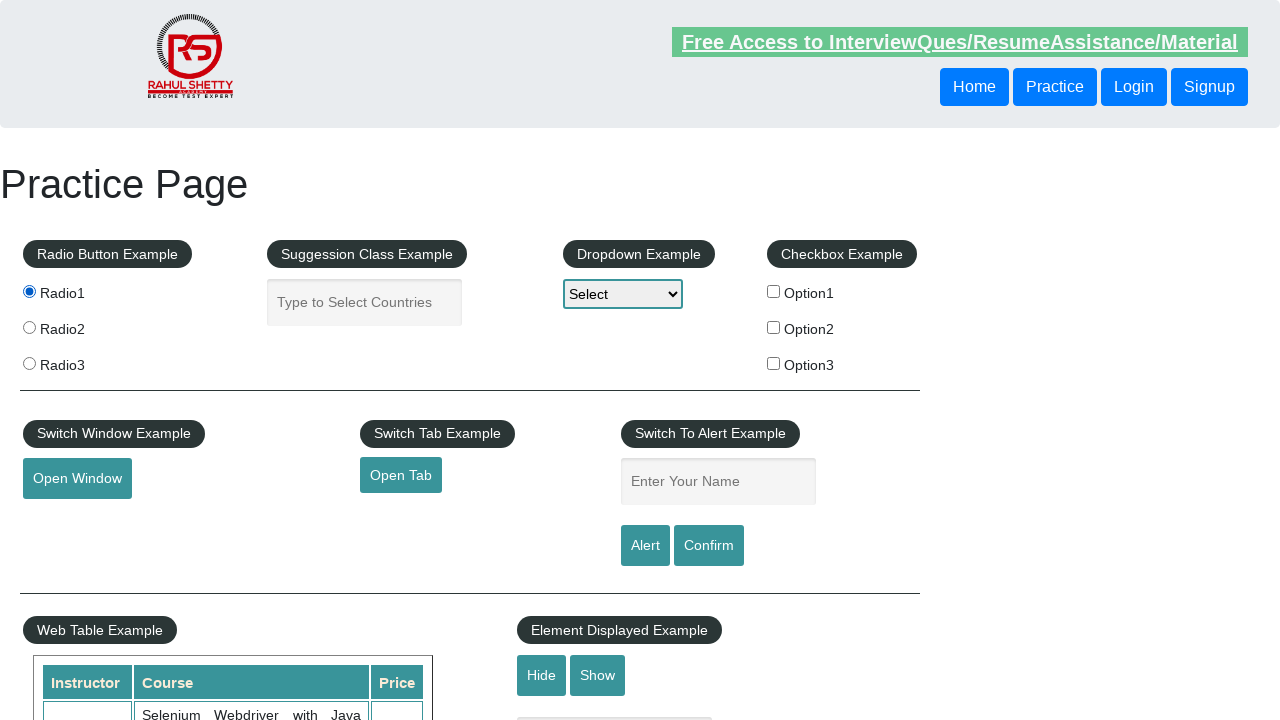

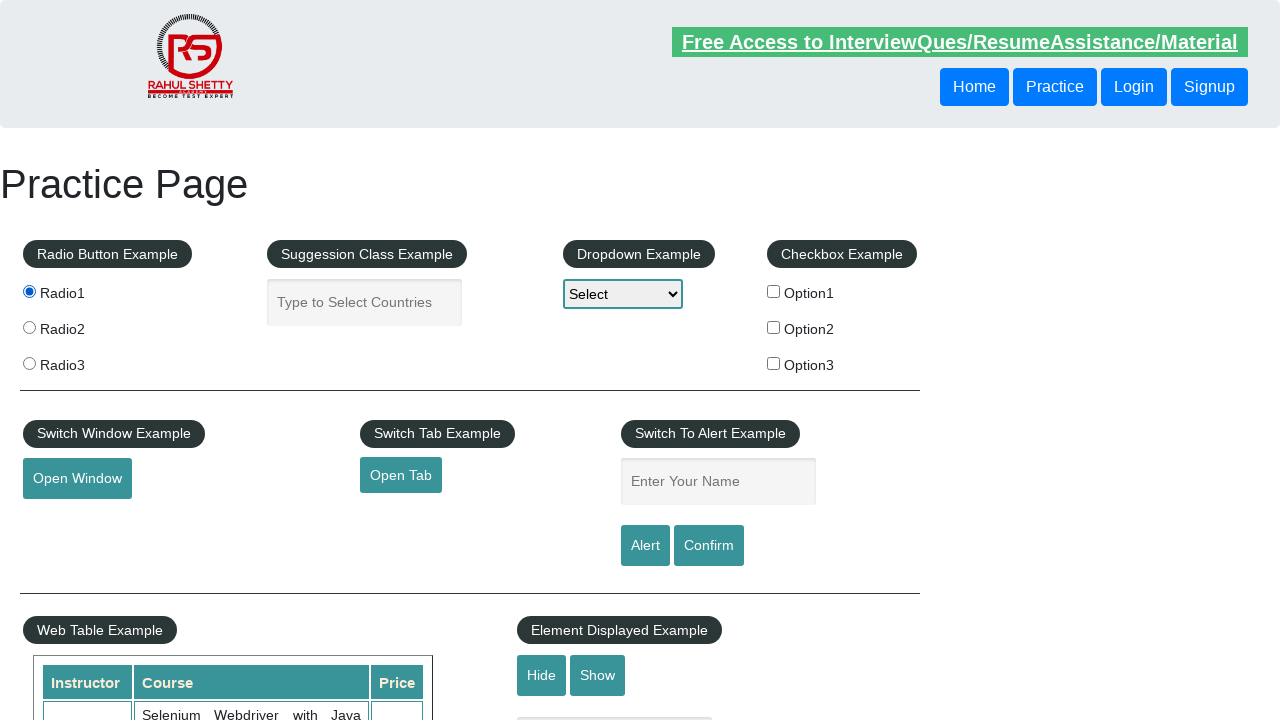